Tests mouse hover functionality by navigating through a multi-level dropdown menu, hovering over menu items to reveal submenus, and clicking on a nested menu option.

Starting URL: https://demoqa.com/menu/

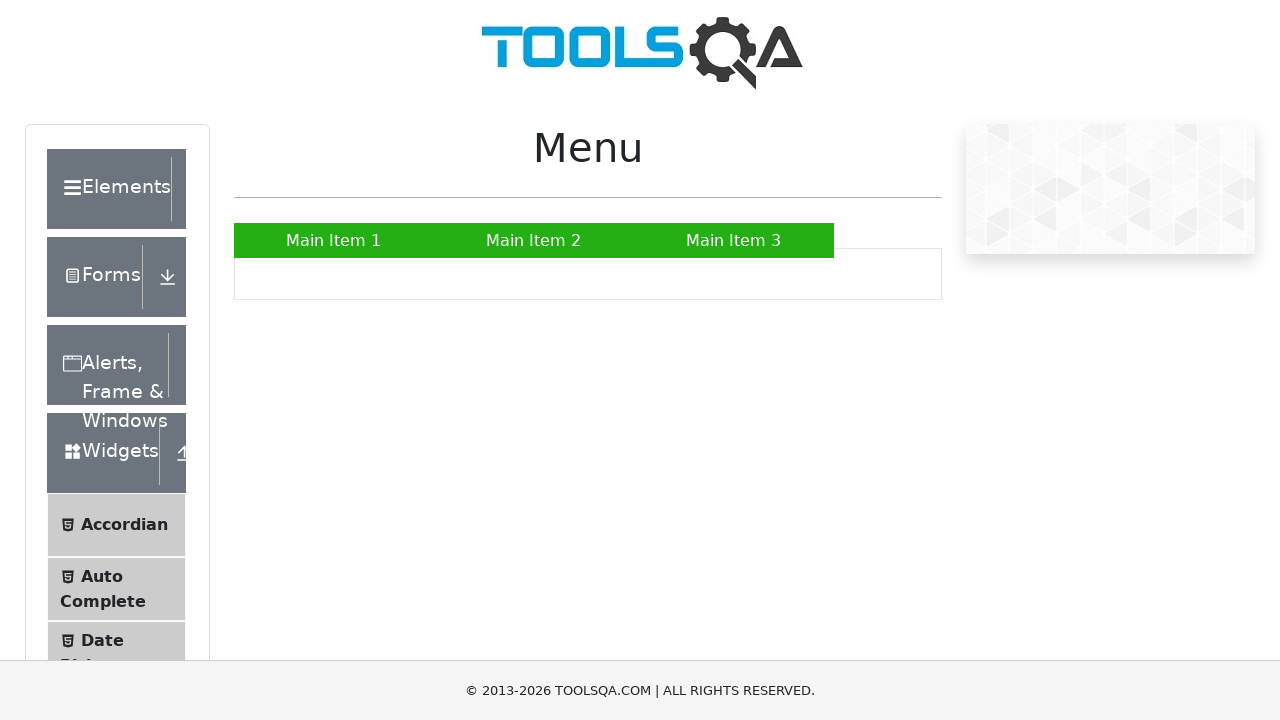

Hovered over 'Main Item 2' to reveal submenu at (534, 240) on a:has-text('Main Item 2')
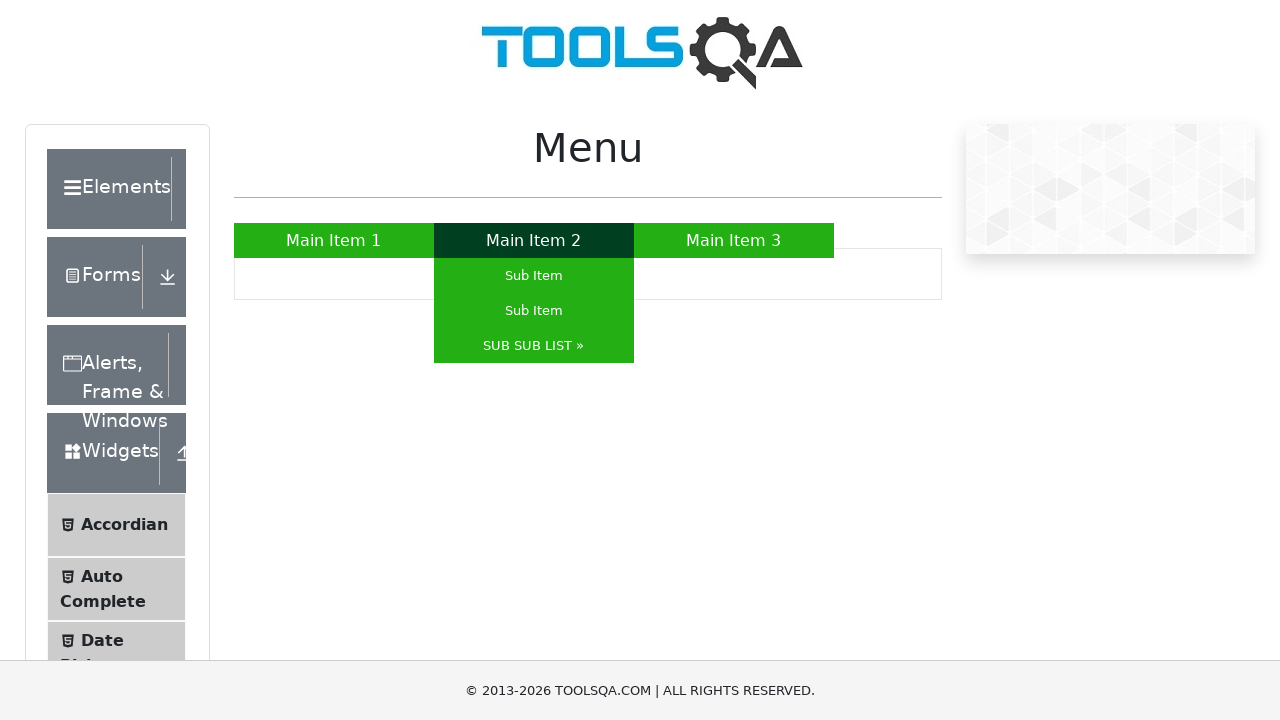

Hovered over 'SUB SUB LIST' to reveal nested submenu at (534, 346) on a:has-text('SUB SUB LIST')
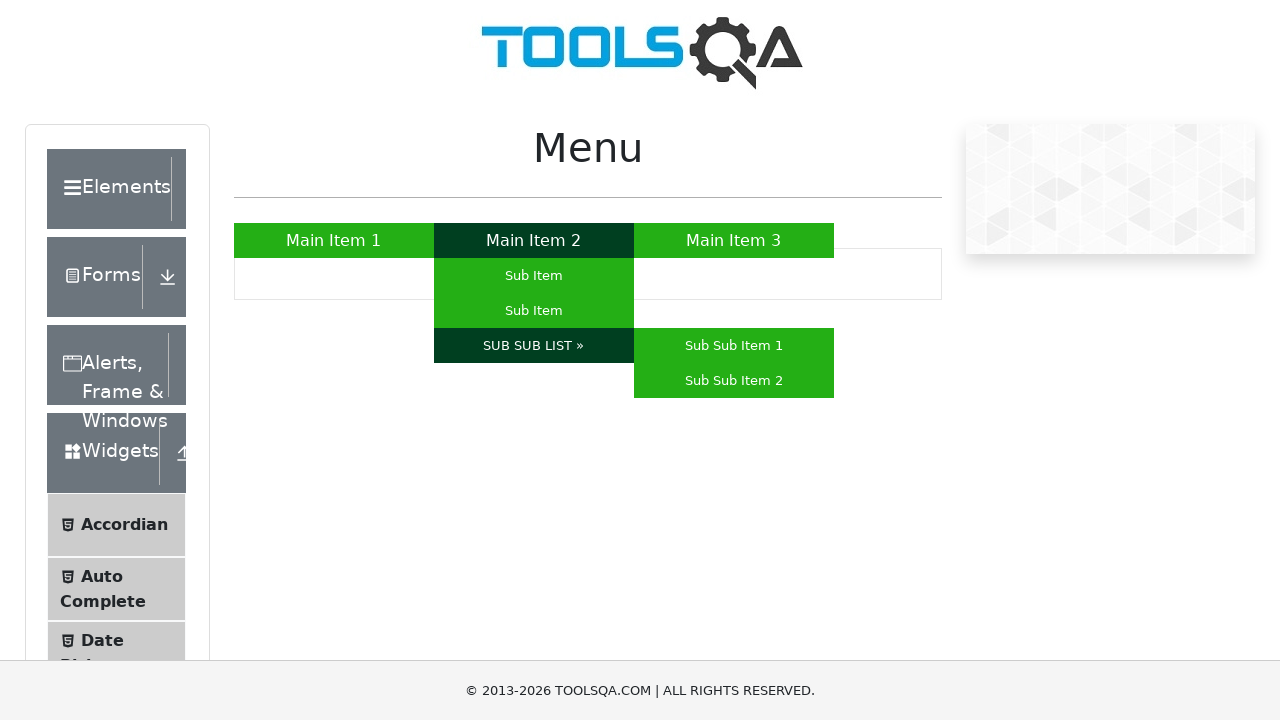

Clicked on 'Sub Sub Item 1' from the nested submenu at (734, 346) on a:has-text('Sub Sub Item 1')
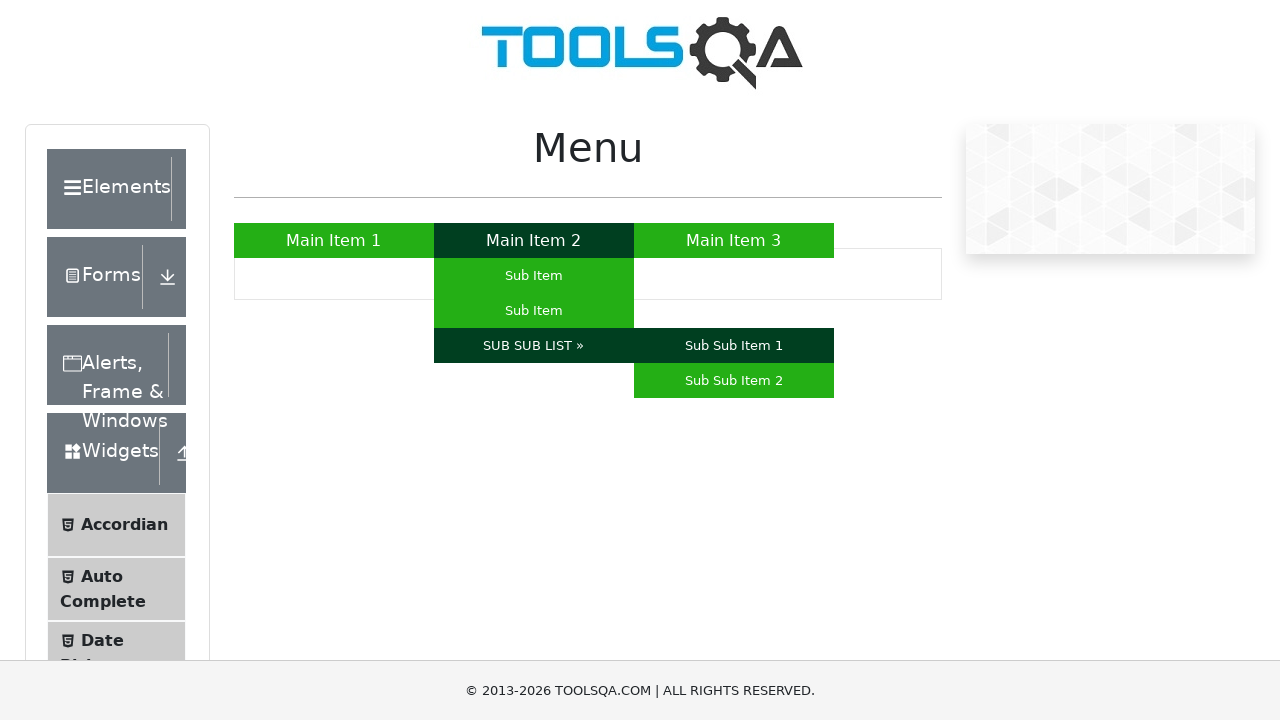

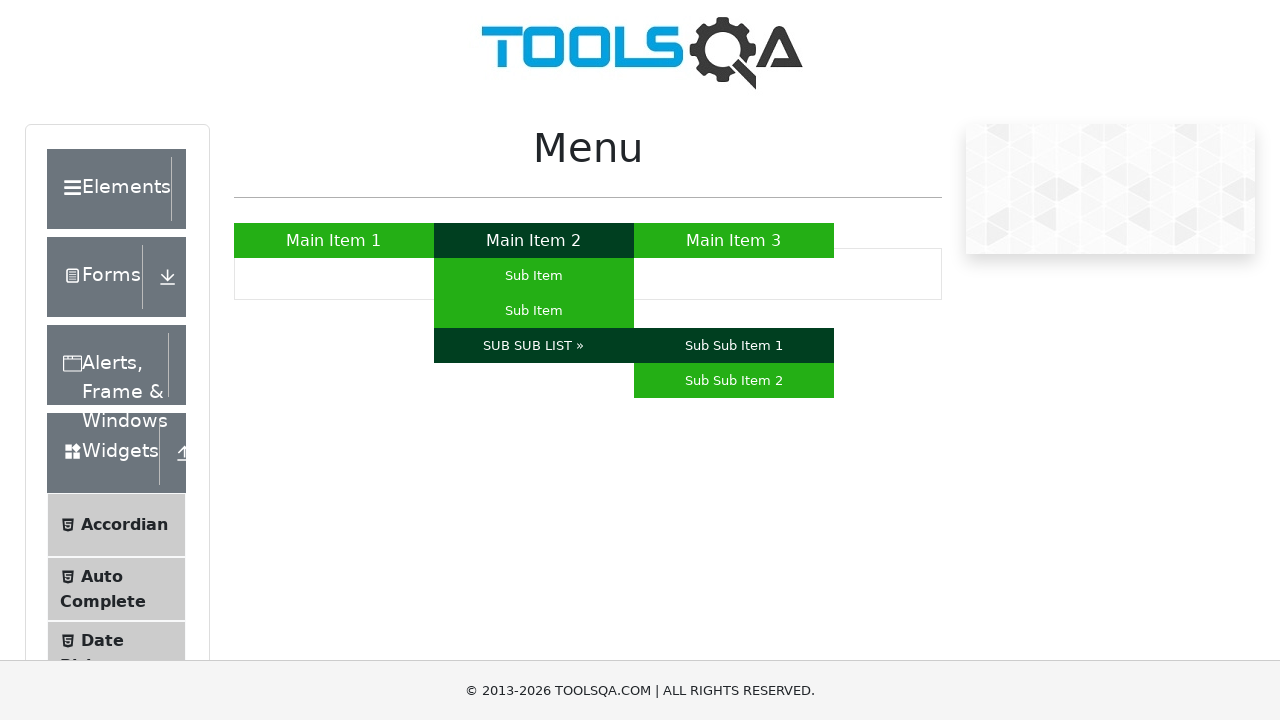